Tests radio button functionality by clicking through all three radio button options sequentially

Starting URL: https://rahulshettyacademy.com/AutomationPractice/

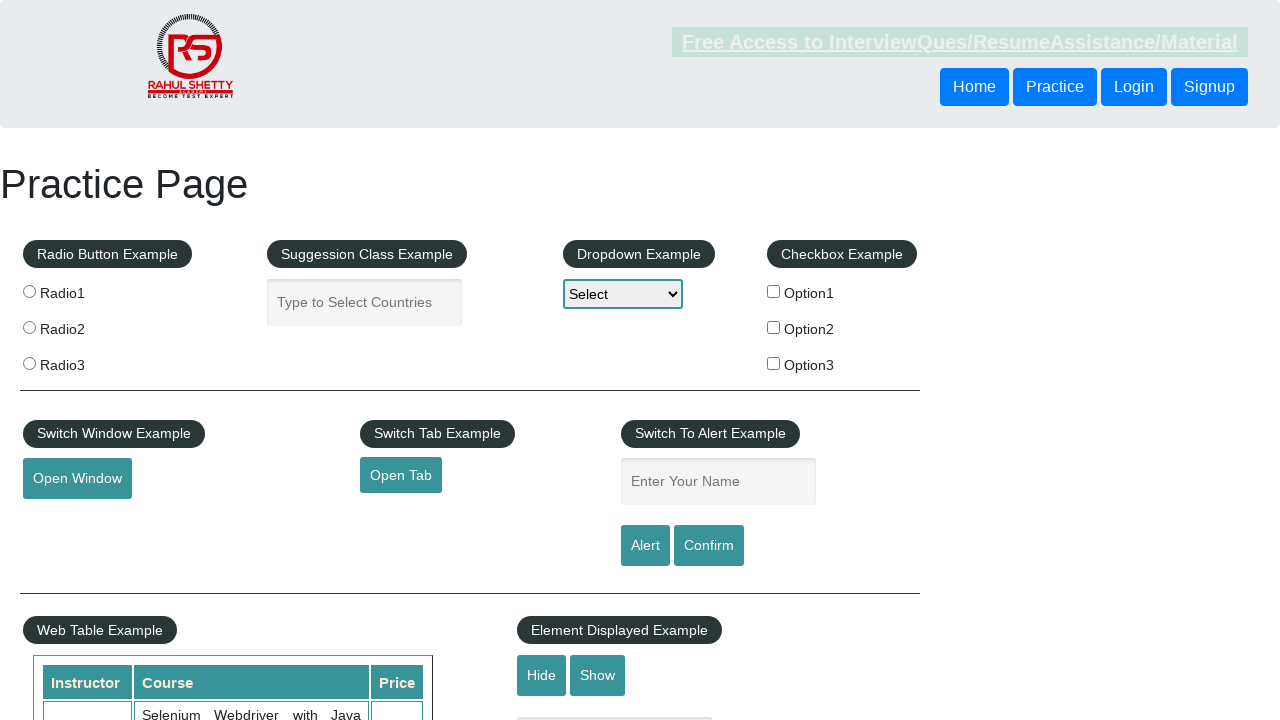

Clicked first radio button (radio1) at (29, 291) on input[value='radio1']
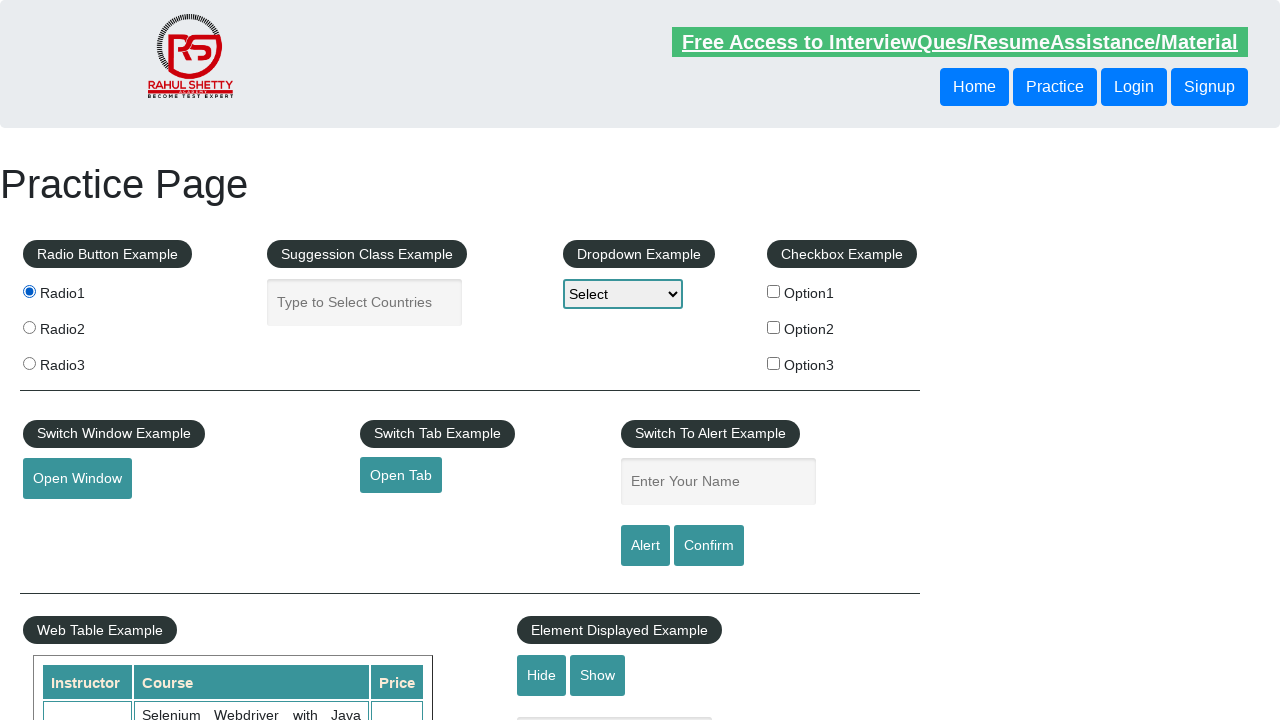

Clicked second radio button (radio2) at (29, 327) on input[value='radio2']
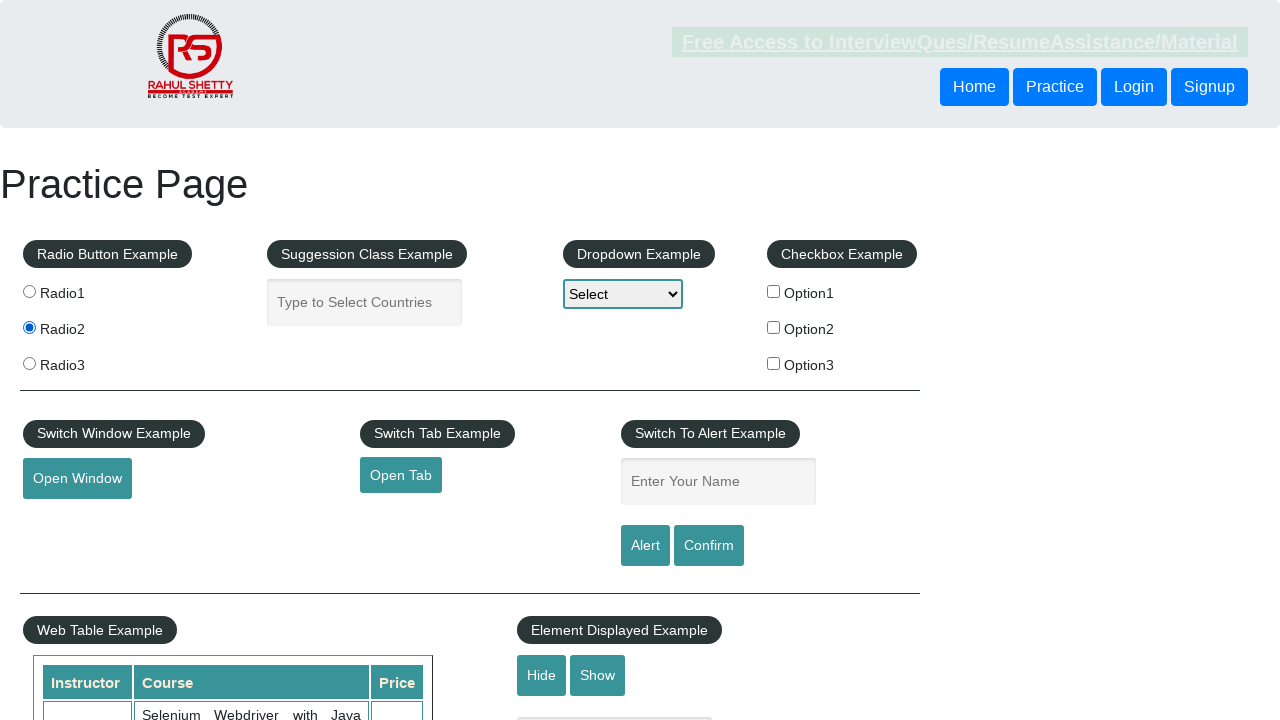

Clicked third radio button (radio3) at (29, 363) on input[value='radio3']
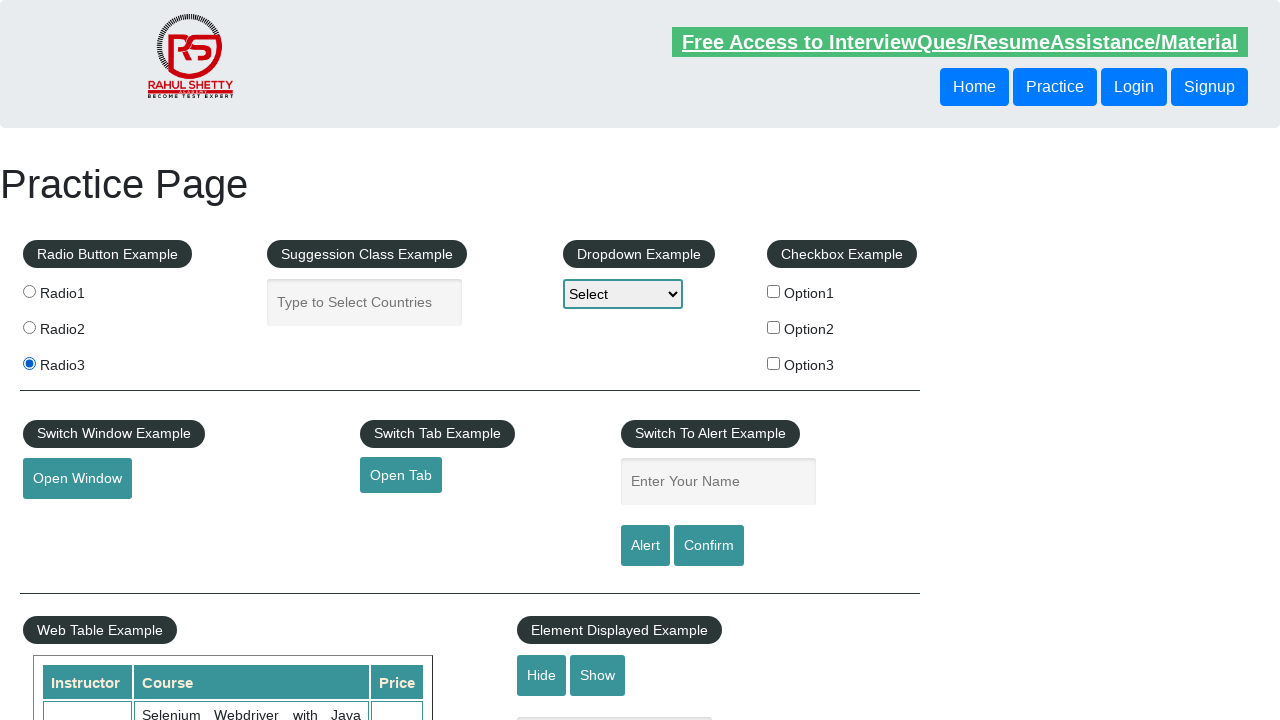

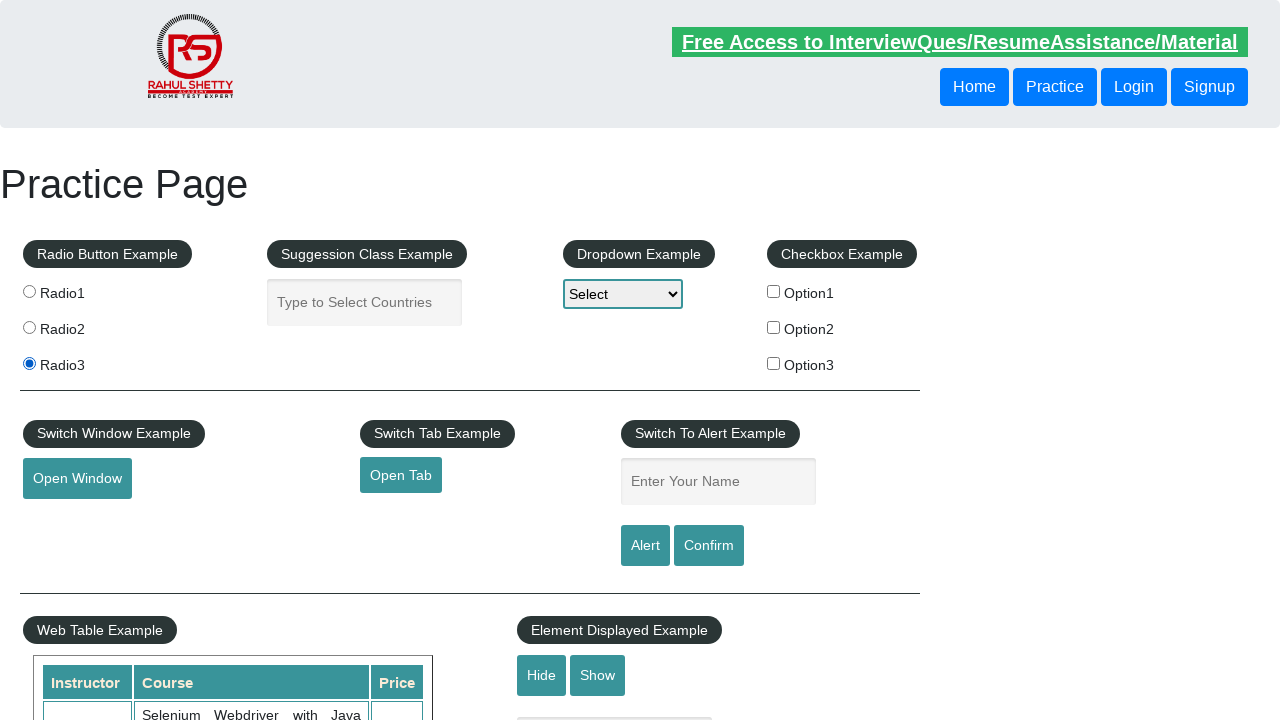